Tests the text box form on DemoQA by filling in an email address in the userEmail field

Starting URL: https://demoqa.com/text-box

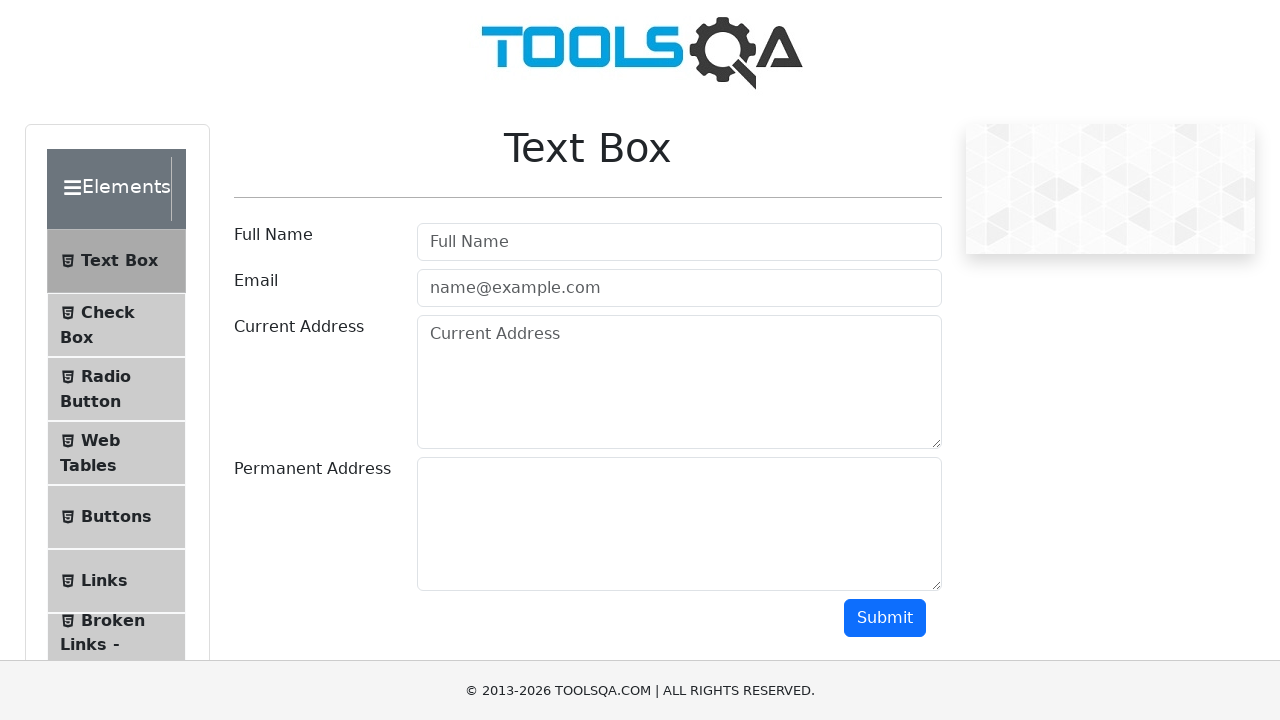

Navigated to DemoQA text box form page
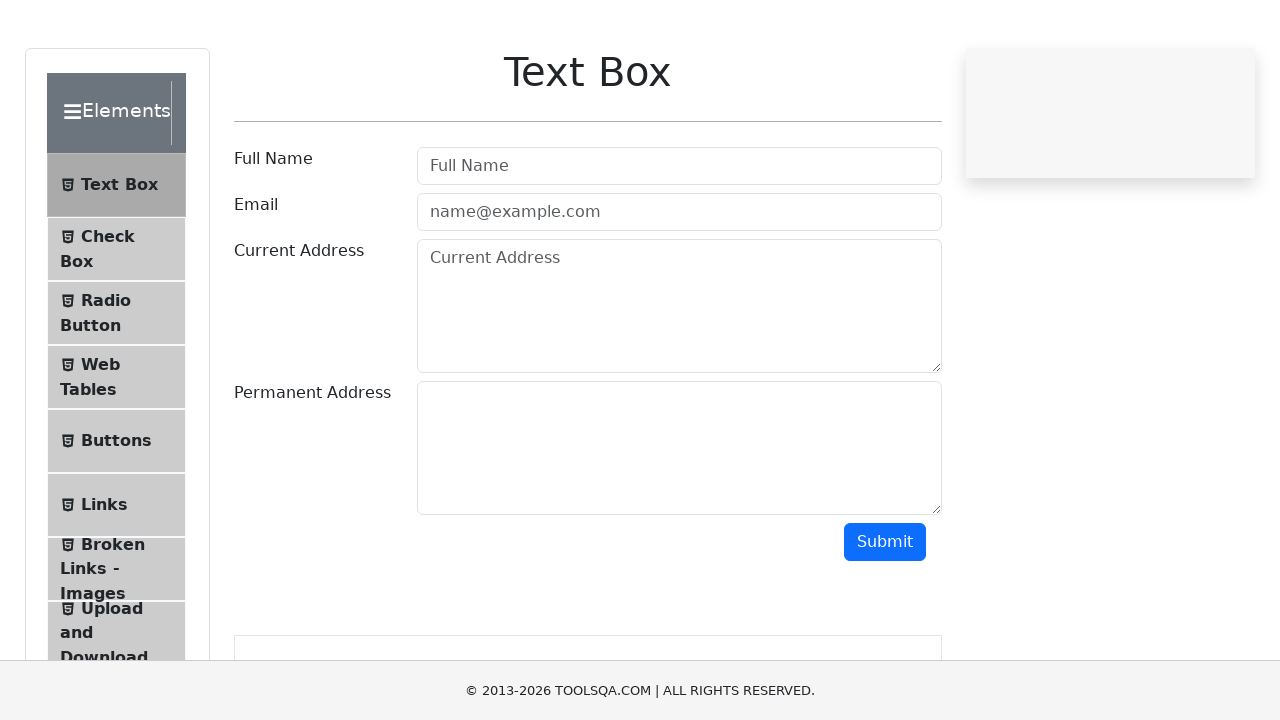

Filled userEmail field with 'sumit@gmail.com' on #userEmail
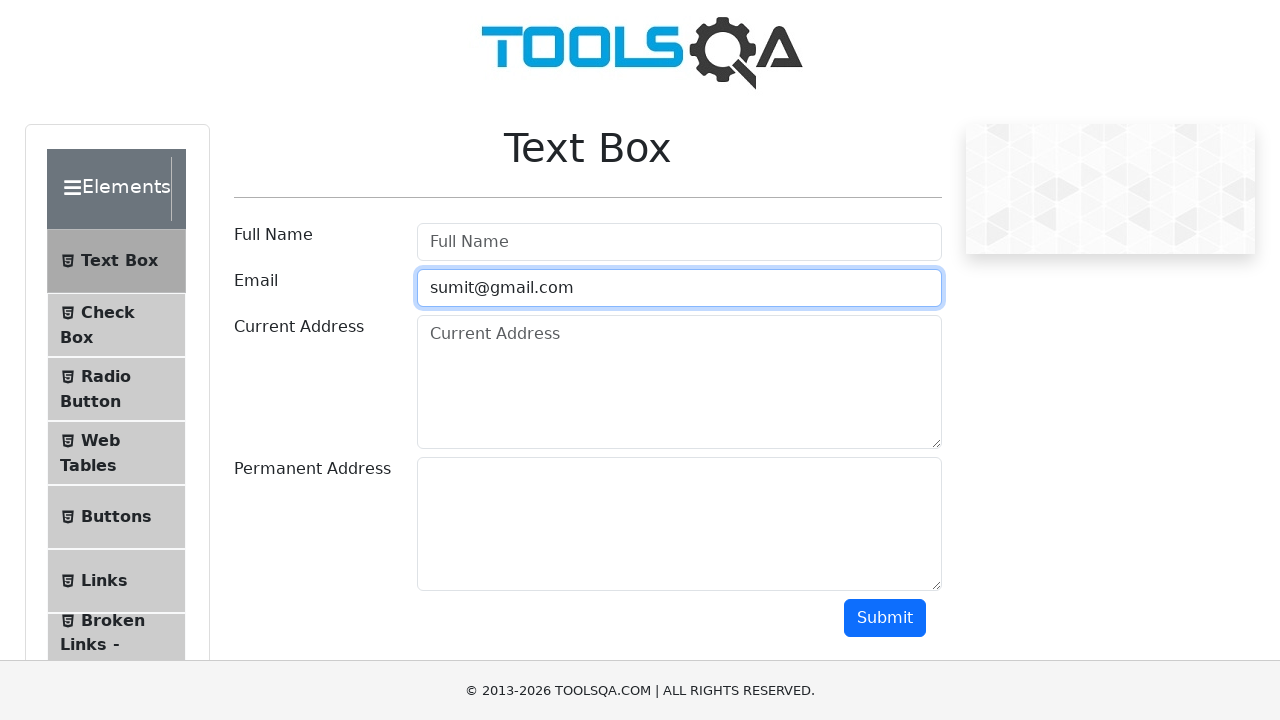

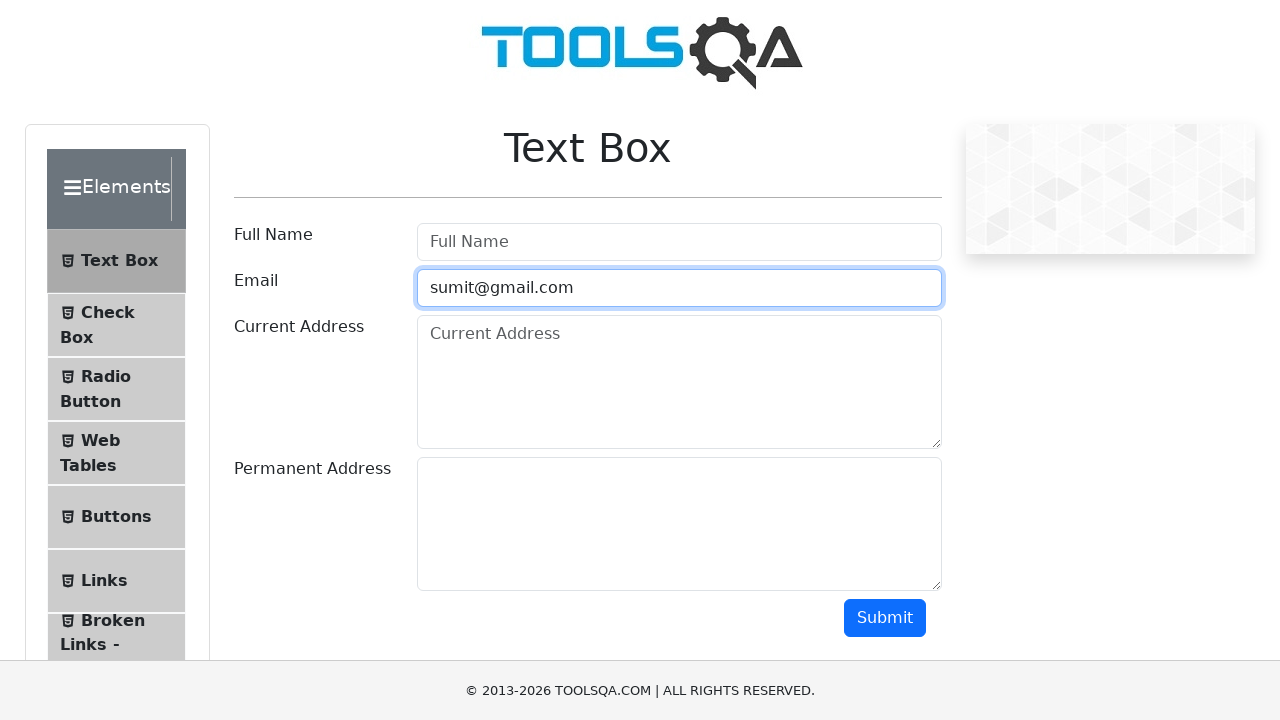